Tests clicking a button that opens a new browser window by clicking the button with onclick='myFunction()' on a test automation practice page.

Starting URL: https://testautomationpractice.blogspot.com/

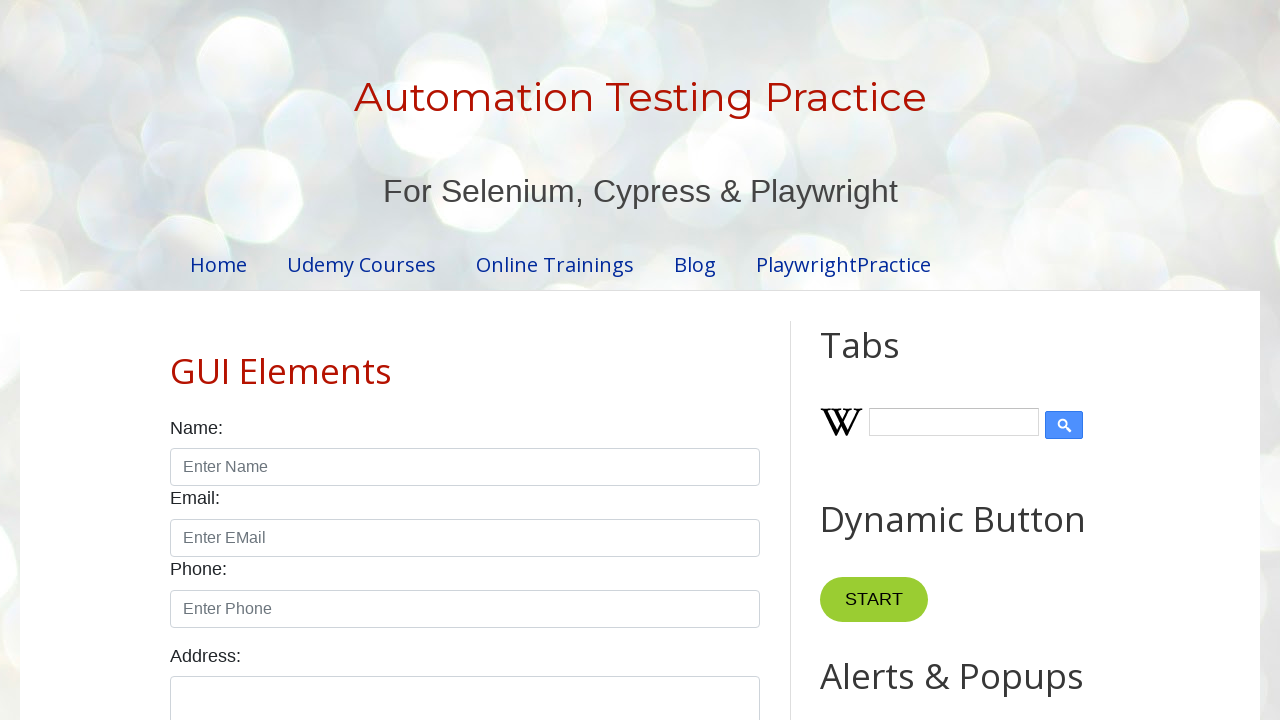

Navigated to test automation practice page
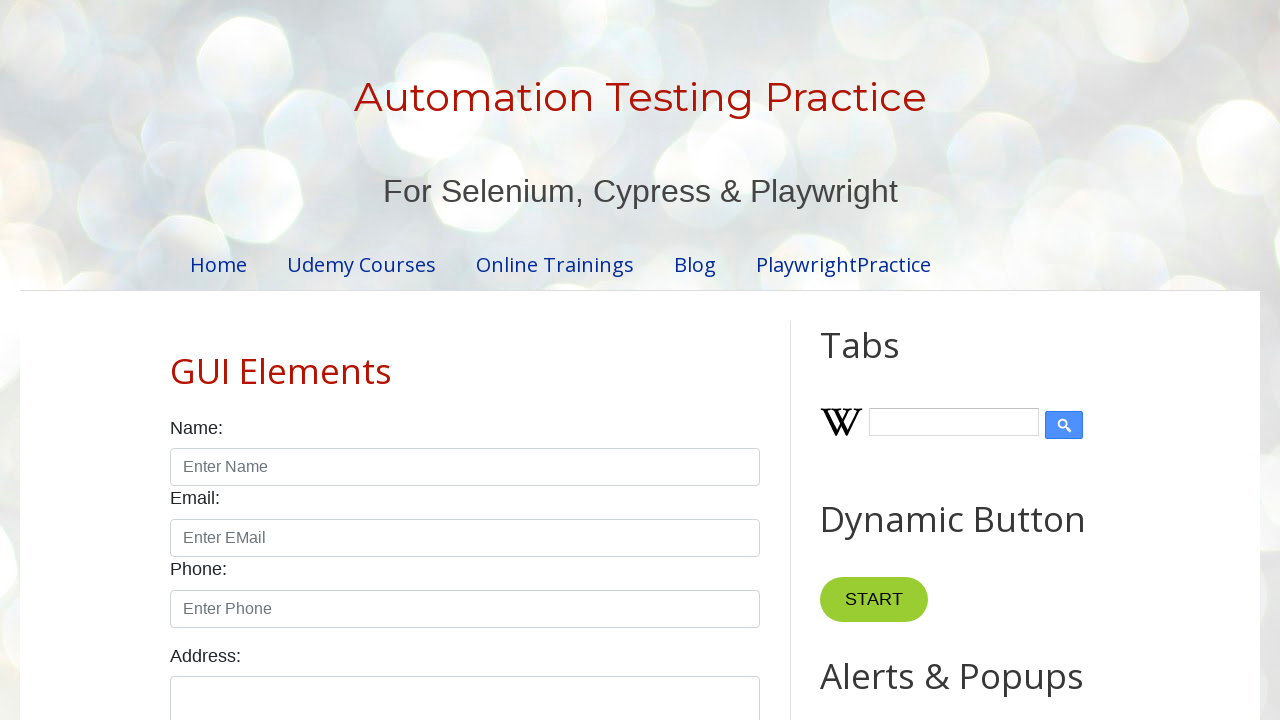

Clicked button with onclick='myFunction()' to open new browser window at (880, 361) on button[onclick='myFunction()']
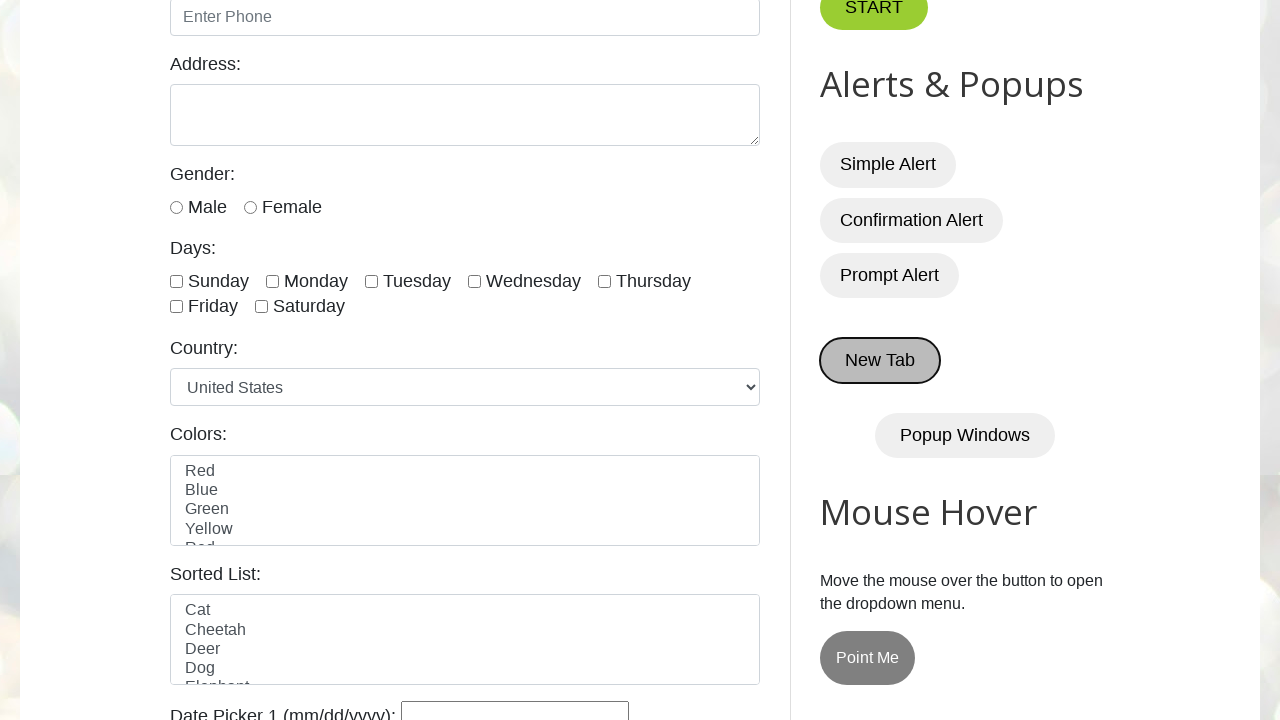

Waited 1000ms for new window to open
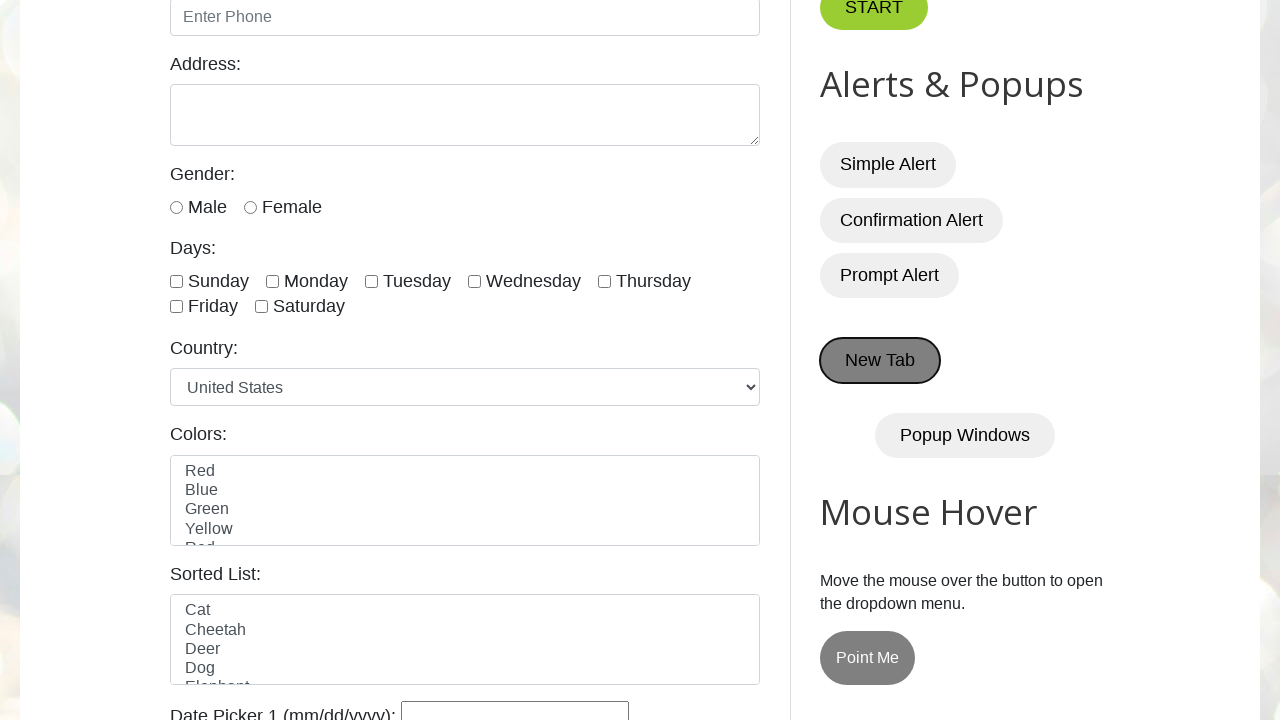

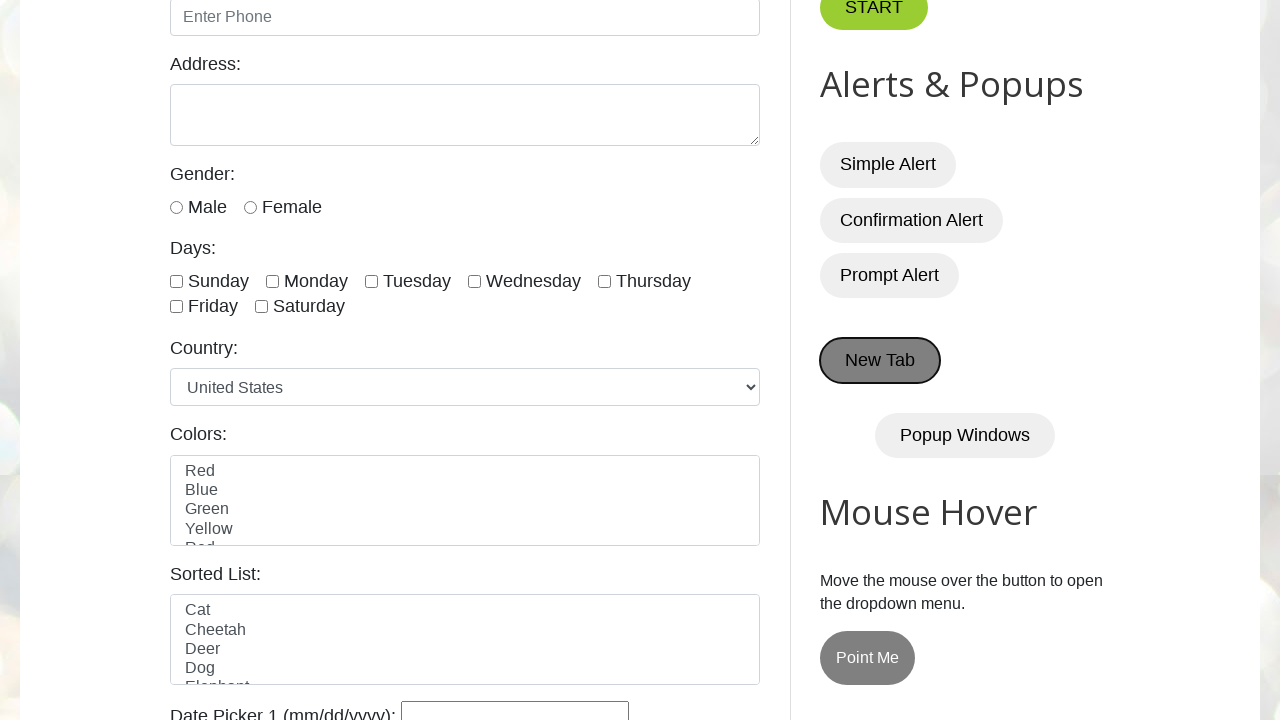